Tests search functionality on krasivoe.by jewelry website by entering a search term and verifying the search results page title.

Starting URL: https://krasivoe.by/

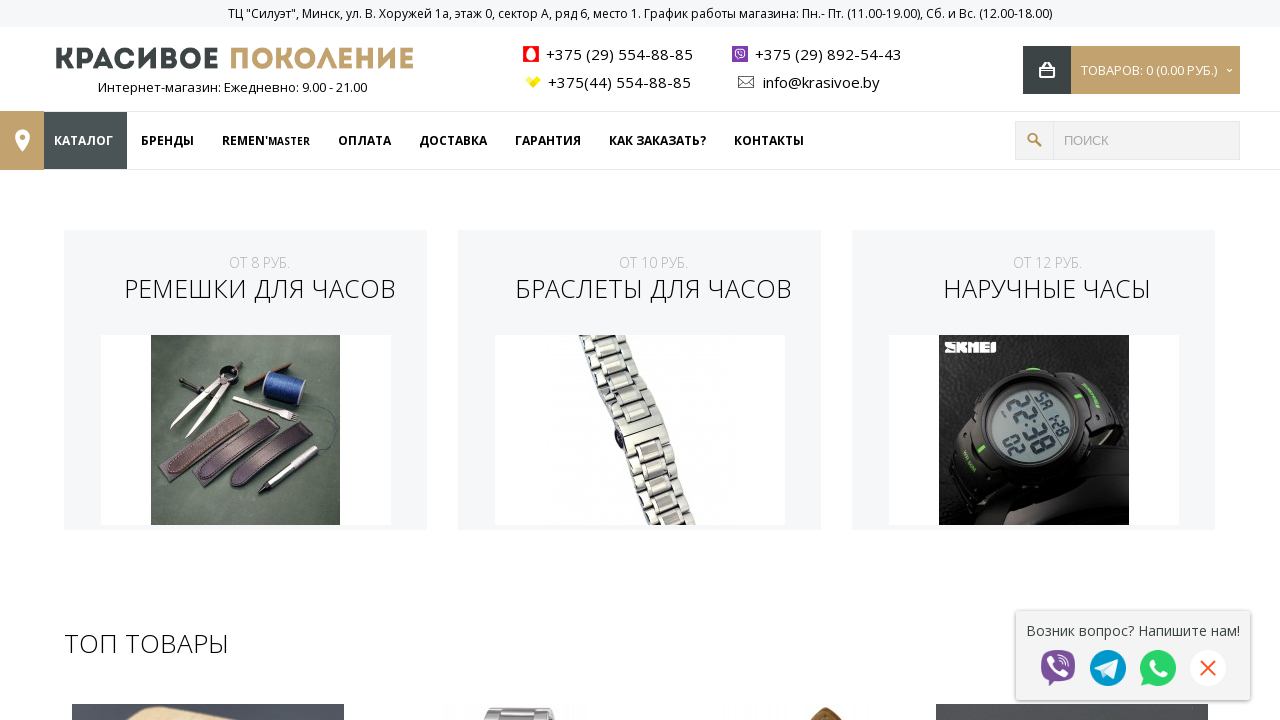

Clicked on search input field at (1147, 140) on xpath=//*[@id='search']/input
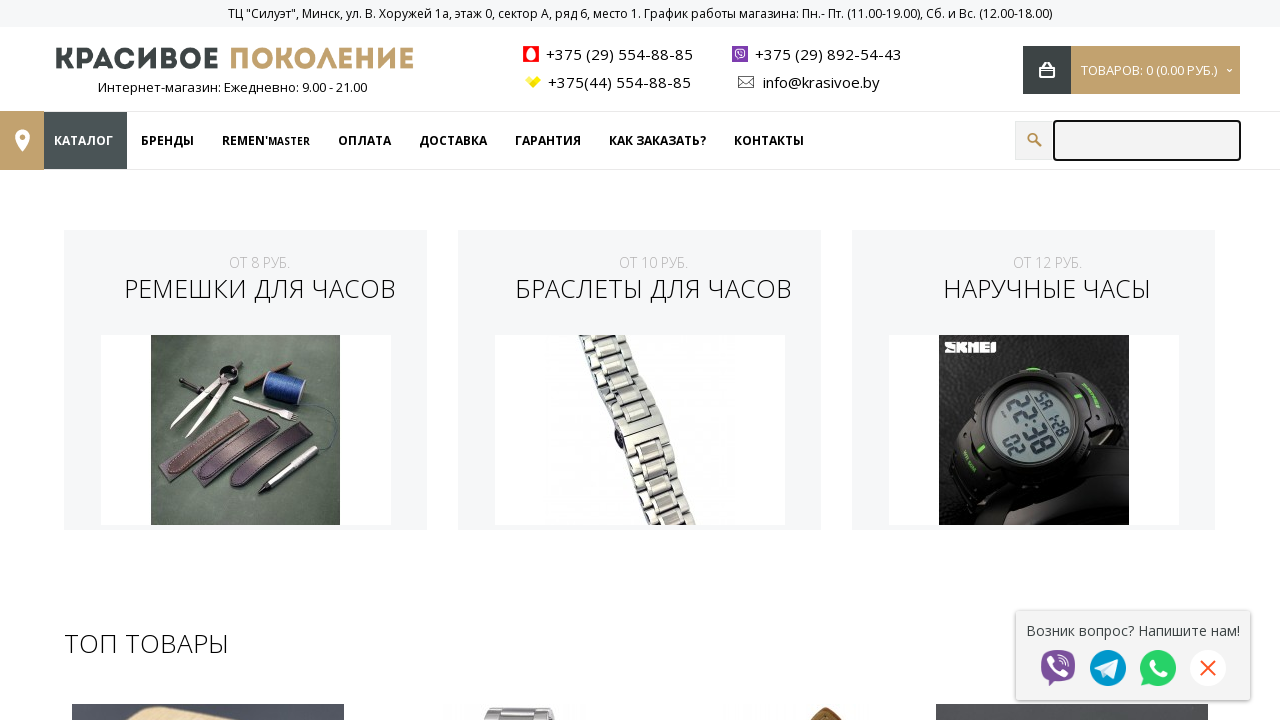

Filled search field with 'браслет' (bracelet) on xpath=//*[@id='search']/input
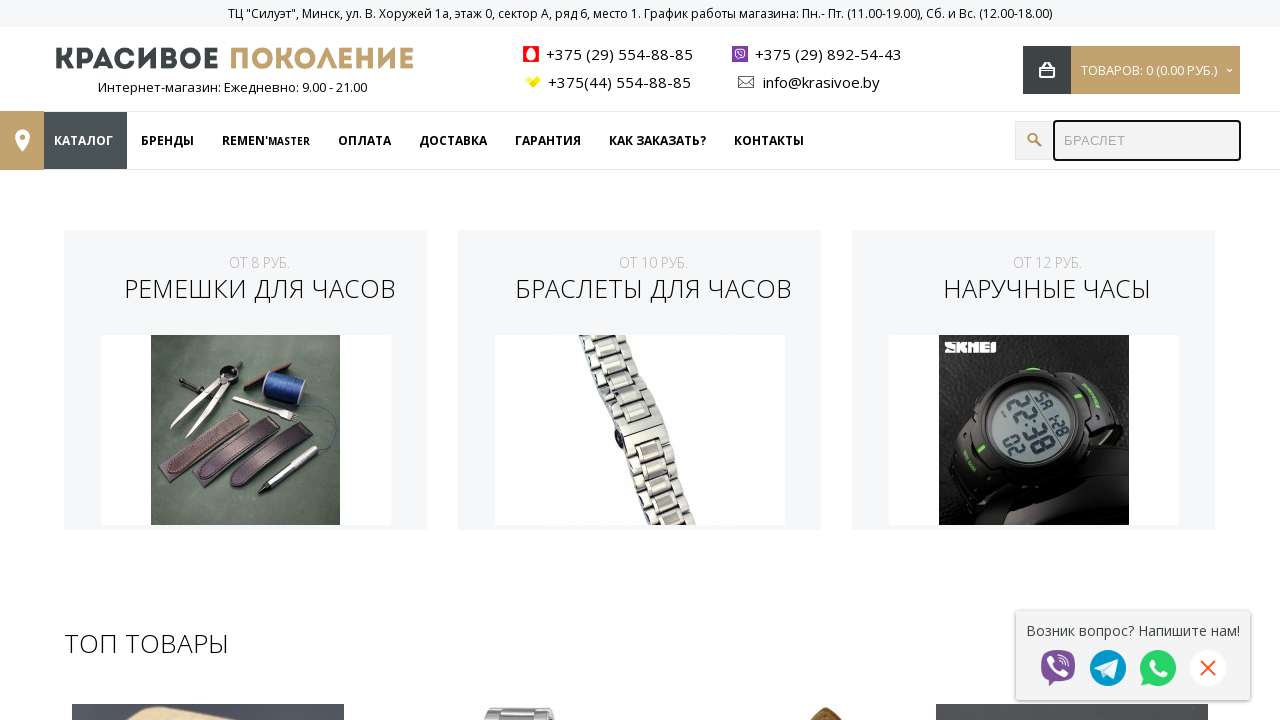

Clicked search button to submit query at (1034, 140) on xpath=//*[@id='search']/button
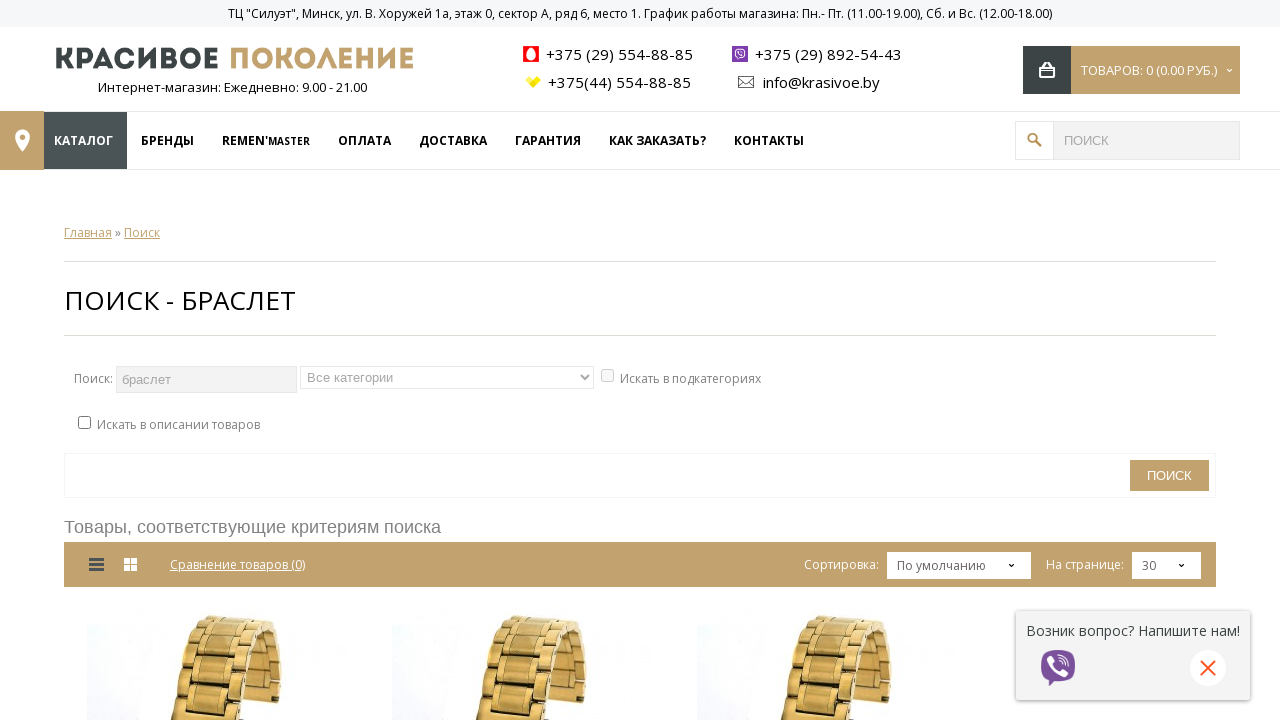

Search results page loaded with results title visible
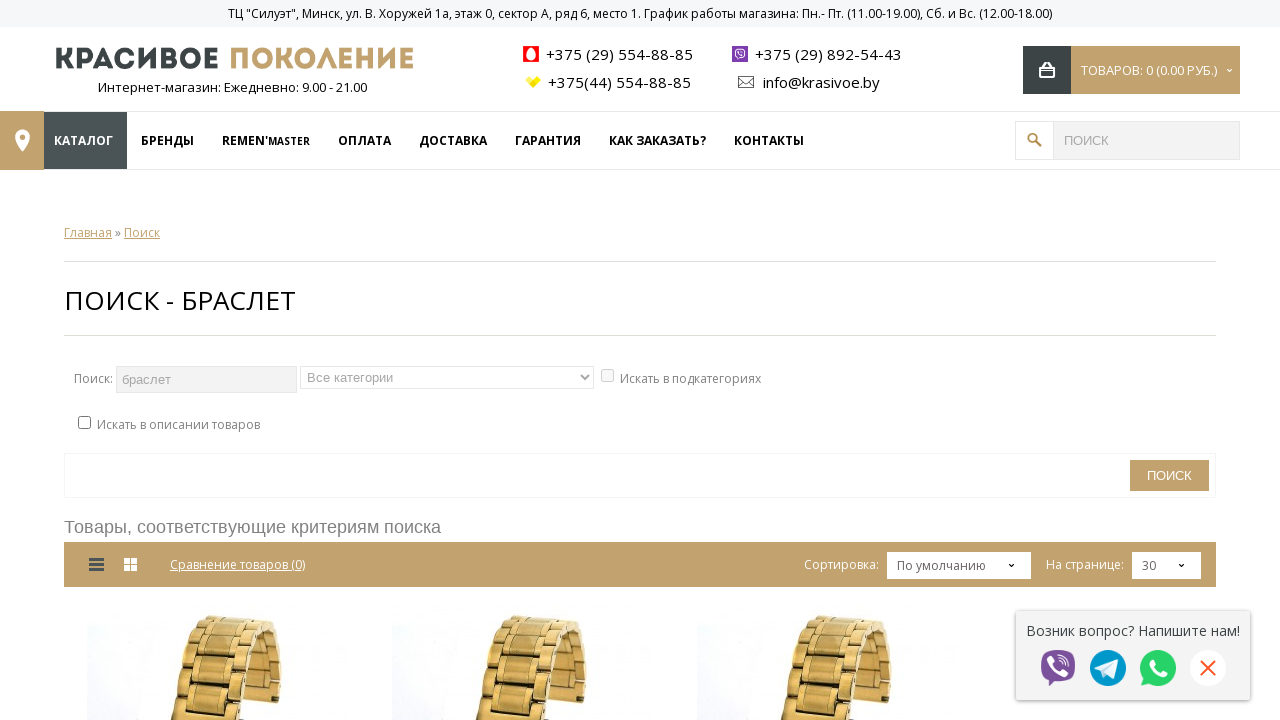

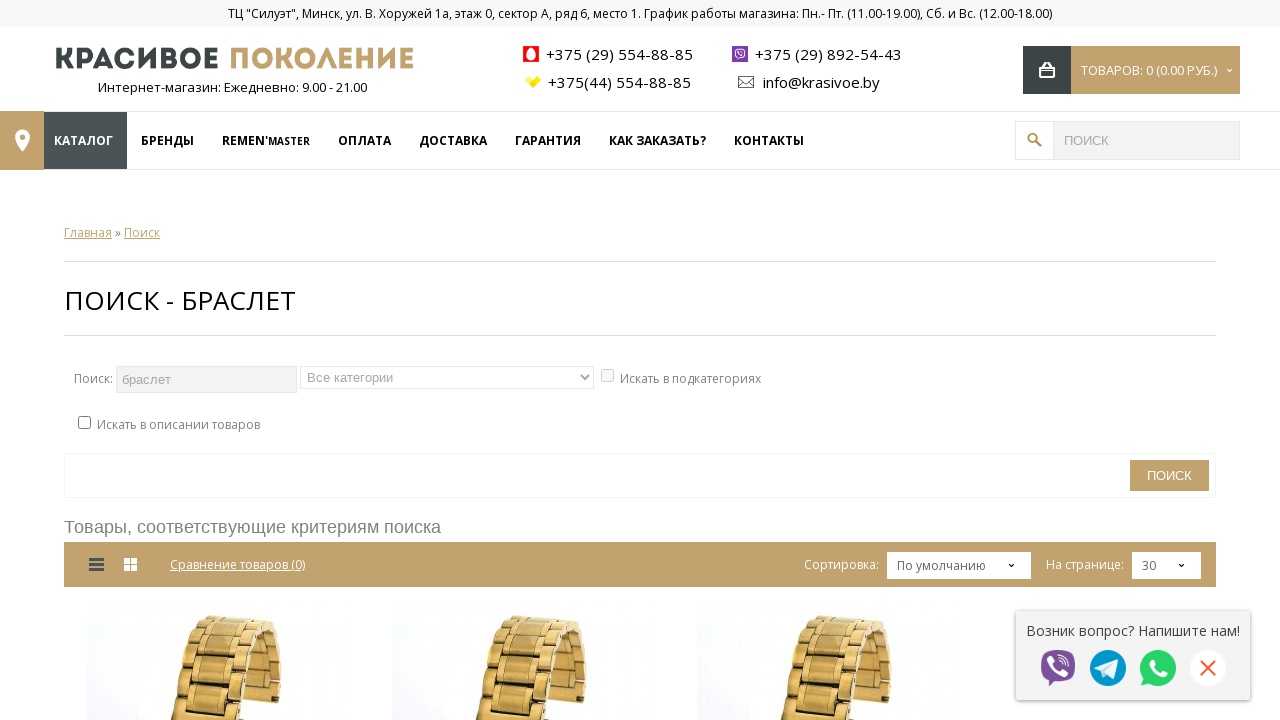